Tests confirm box by clicking Cancel and verifying the result message shows the selection

Starting URL: https://demoqa.com/alerts

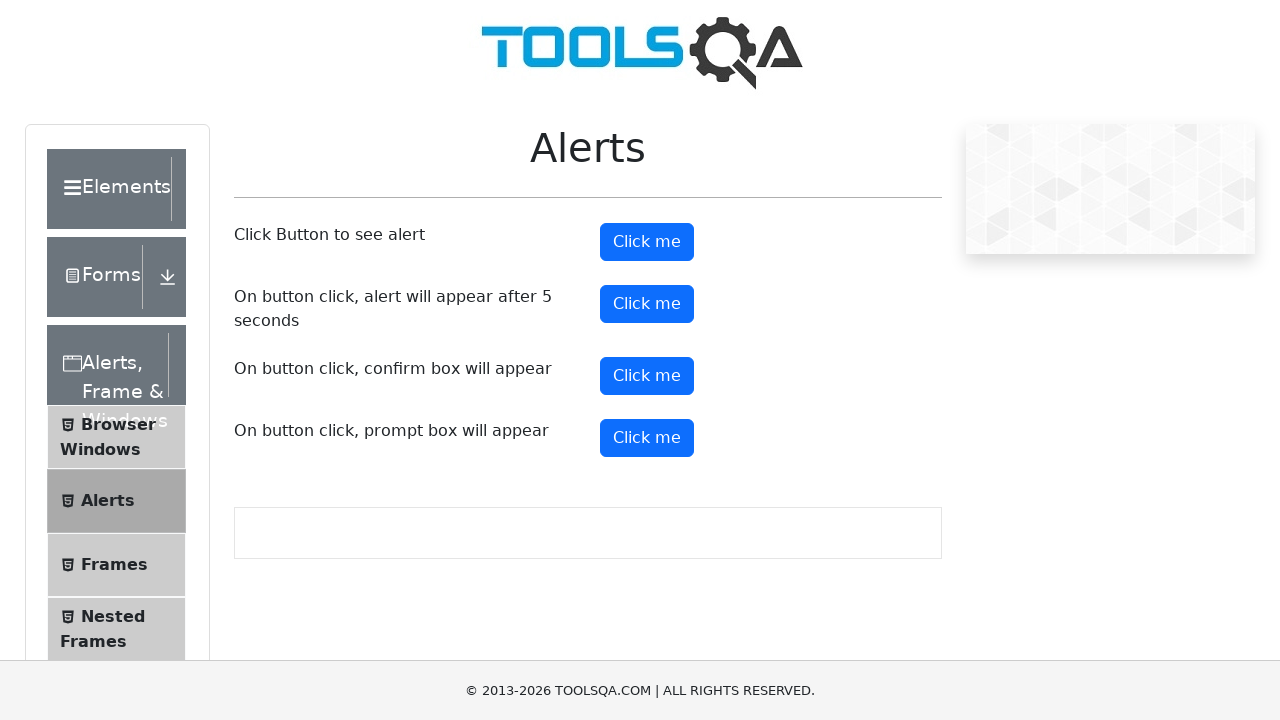

Set up dialog handler to dismiss confirm box
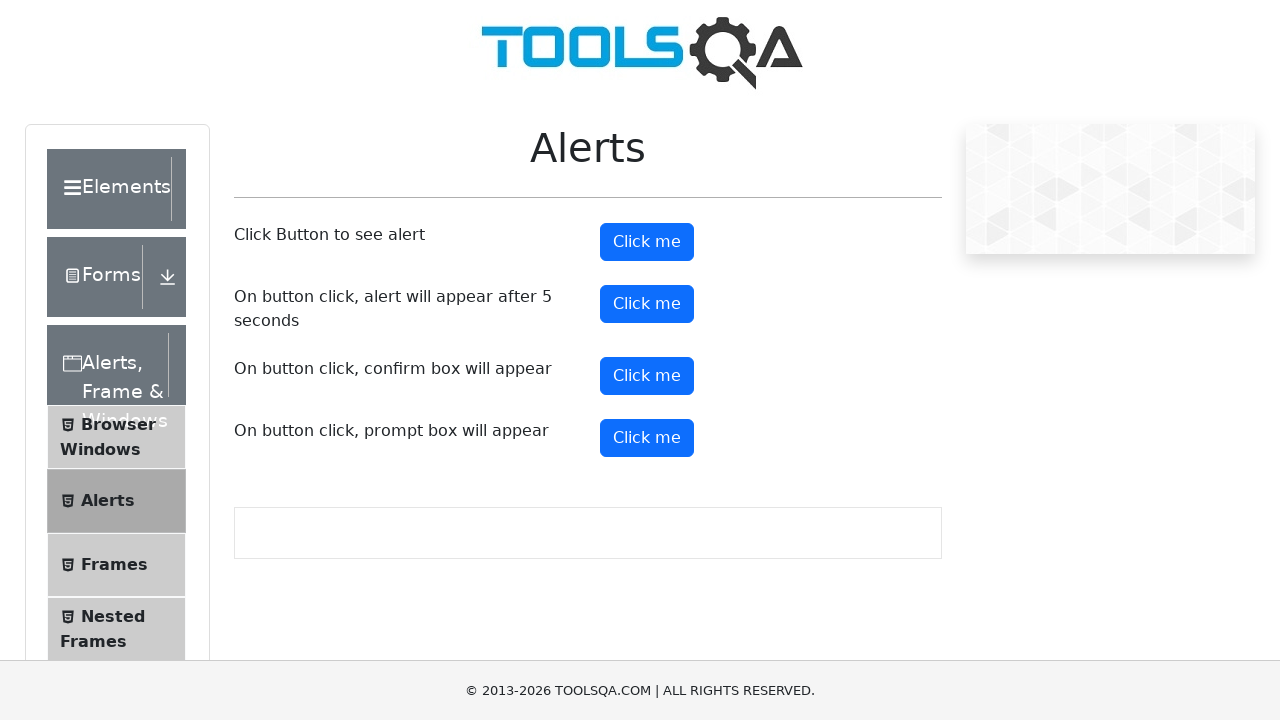

Clicked confirm button to trigger confirm box at (647, 376) on #confirmButton
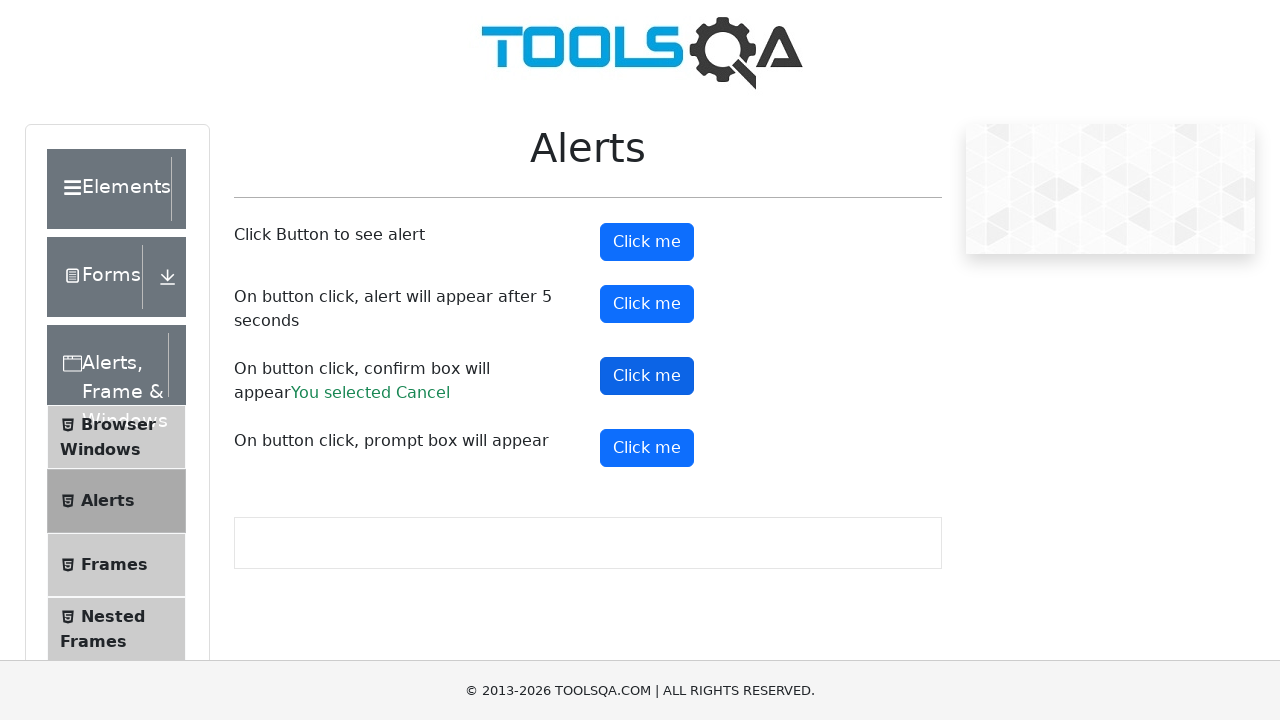

Waited for confirm result message to appear
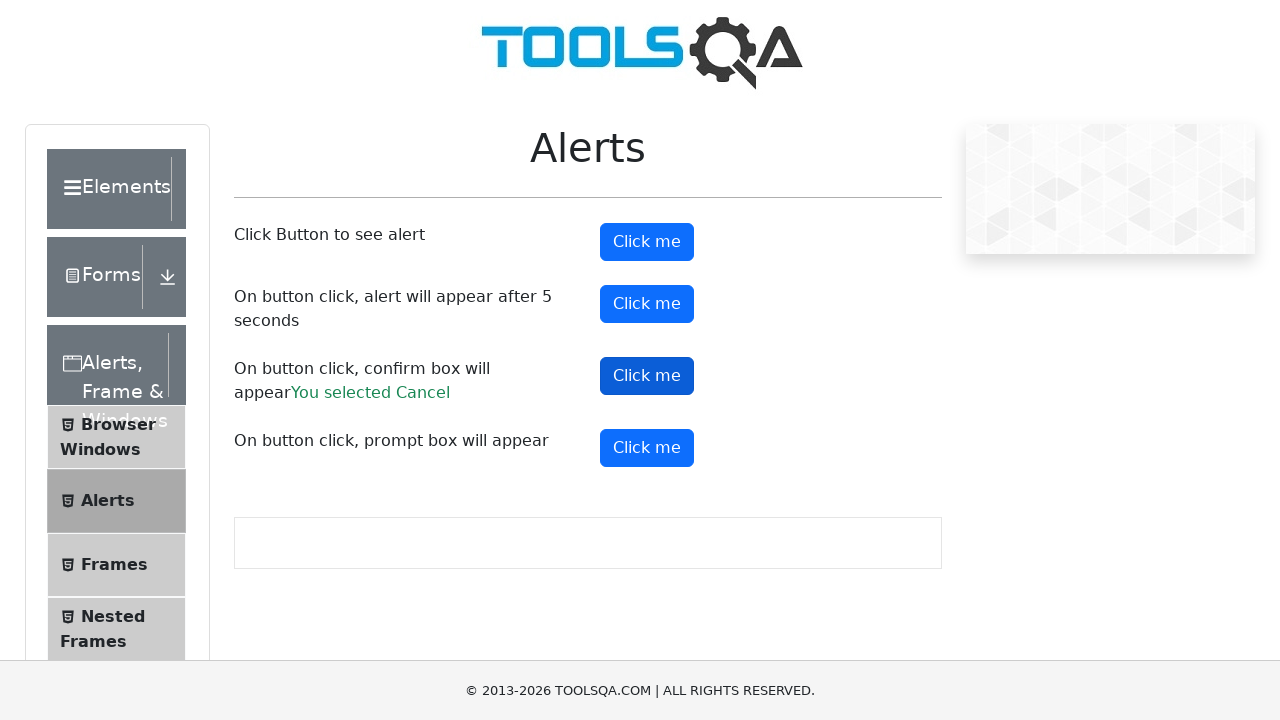

Retrieved confirm result message text
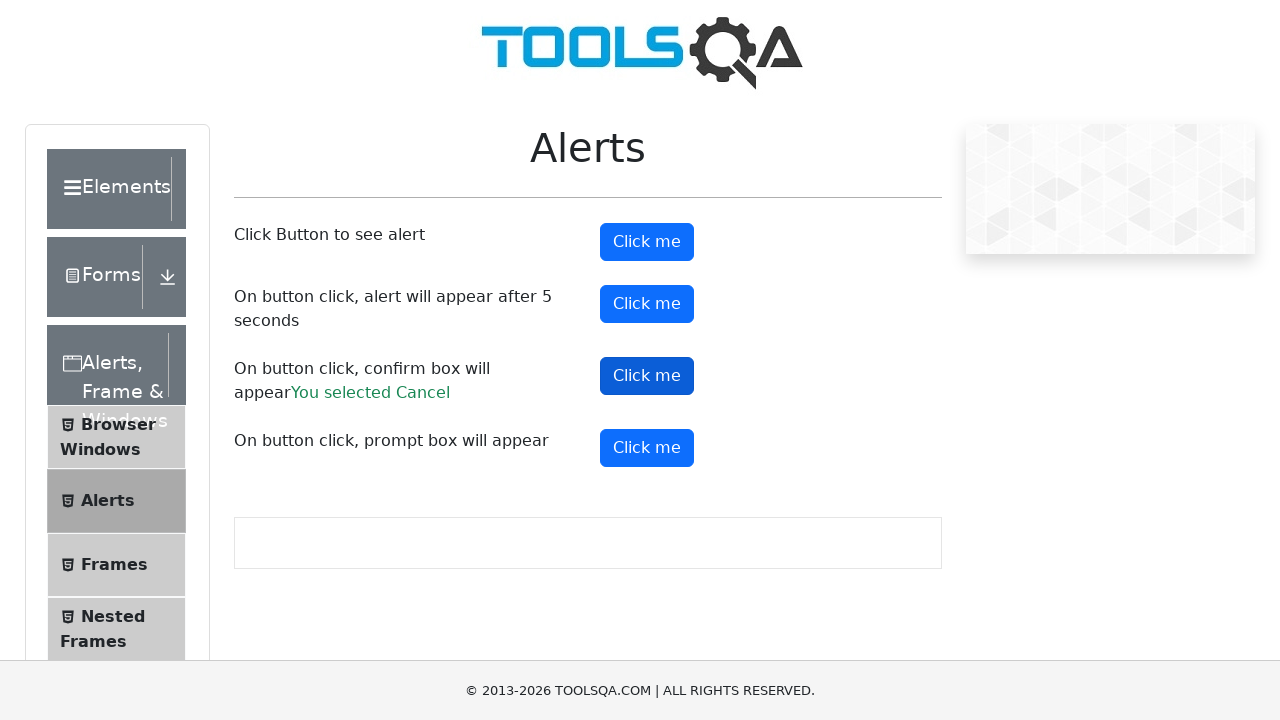

Verified result message shows 'You selected Cancel'
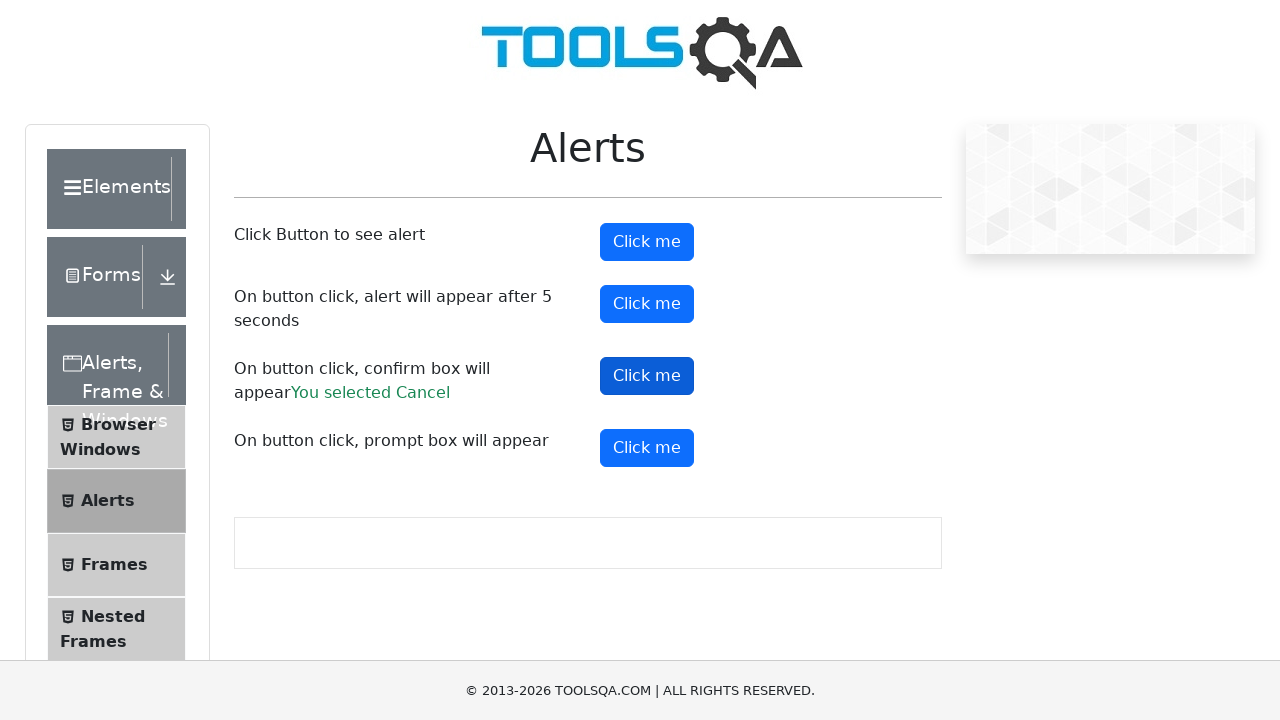

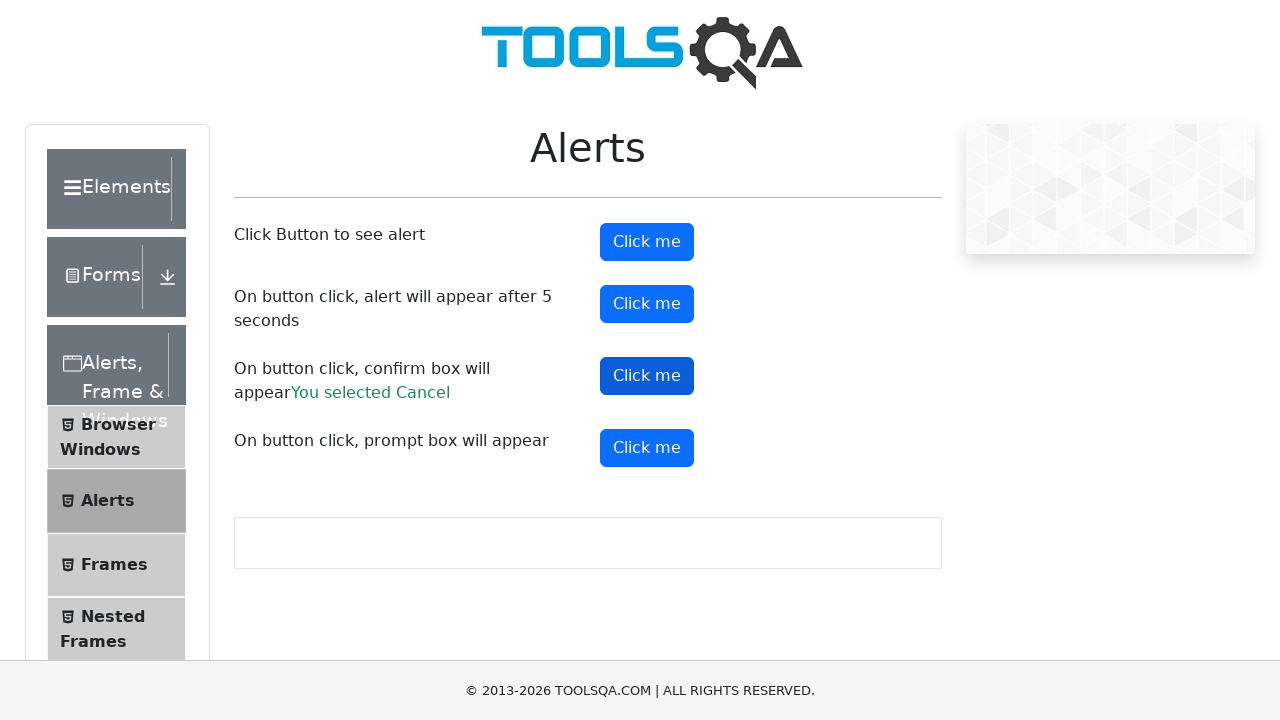